Tests drag and drop functionality by dragging a source element and dropping it onto a target element on the jQuery UI demo page

Starting URL: https://jqueryui.com/resources/demos/droppable/default.html

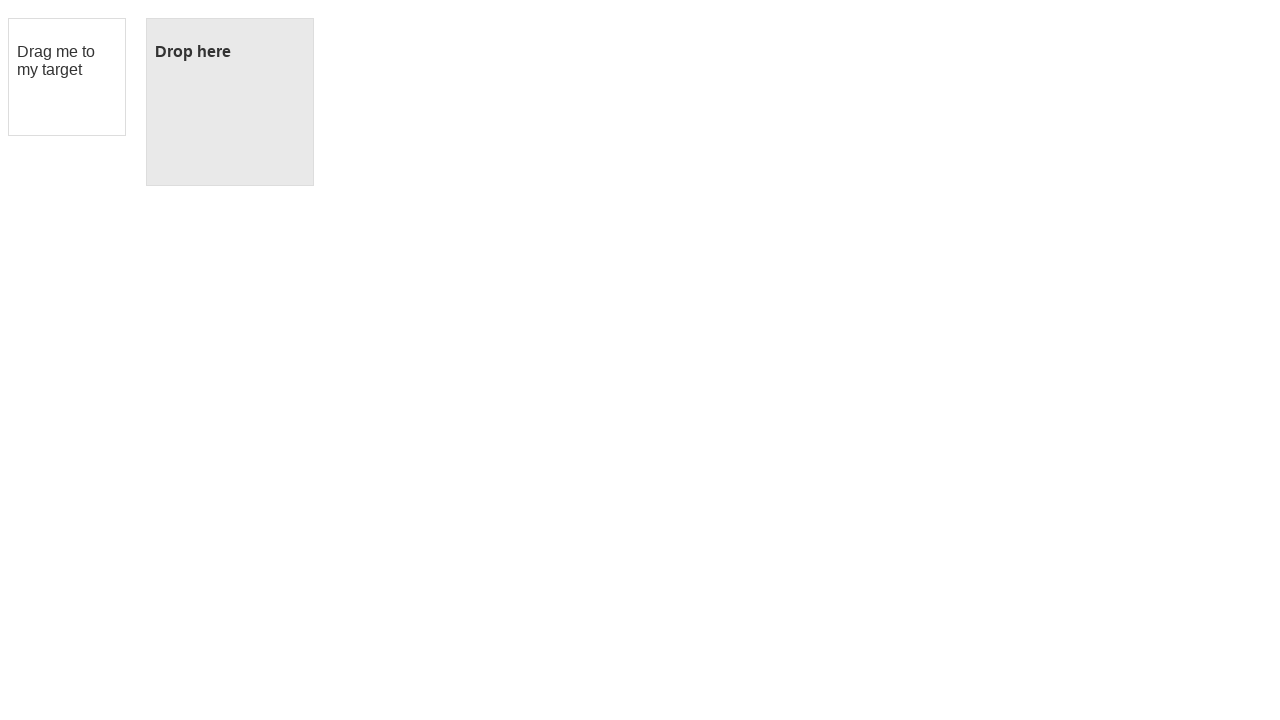

Located draggable source element with ID 'draggable'
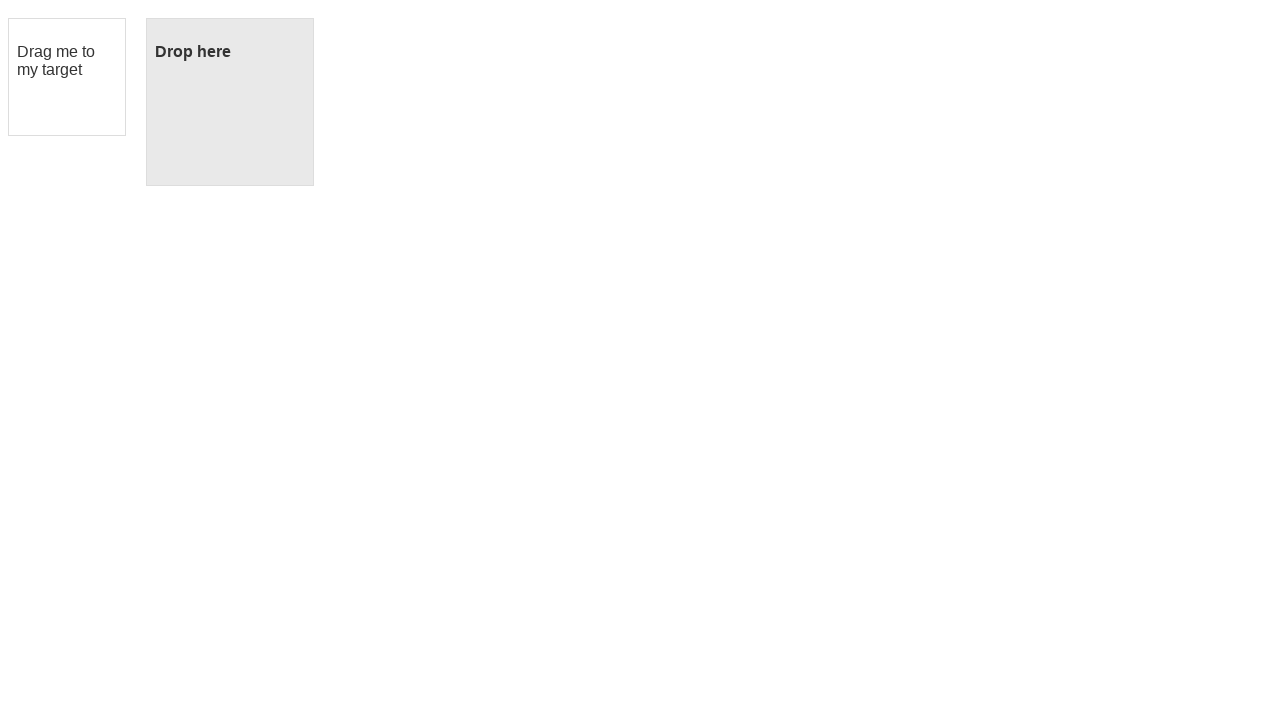

Located droppable target element with ID 'droppable'
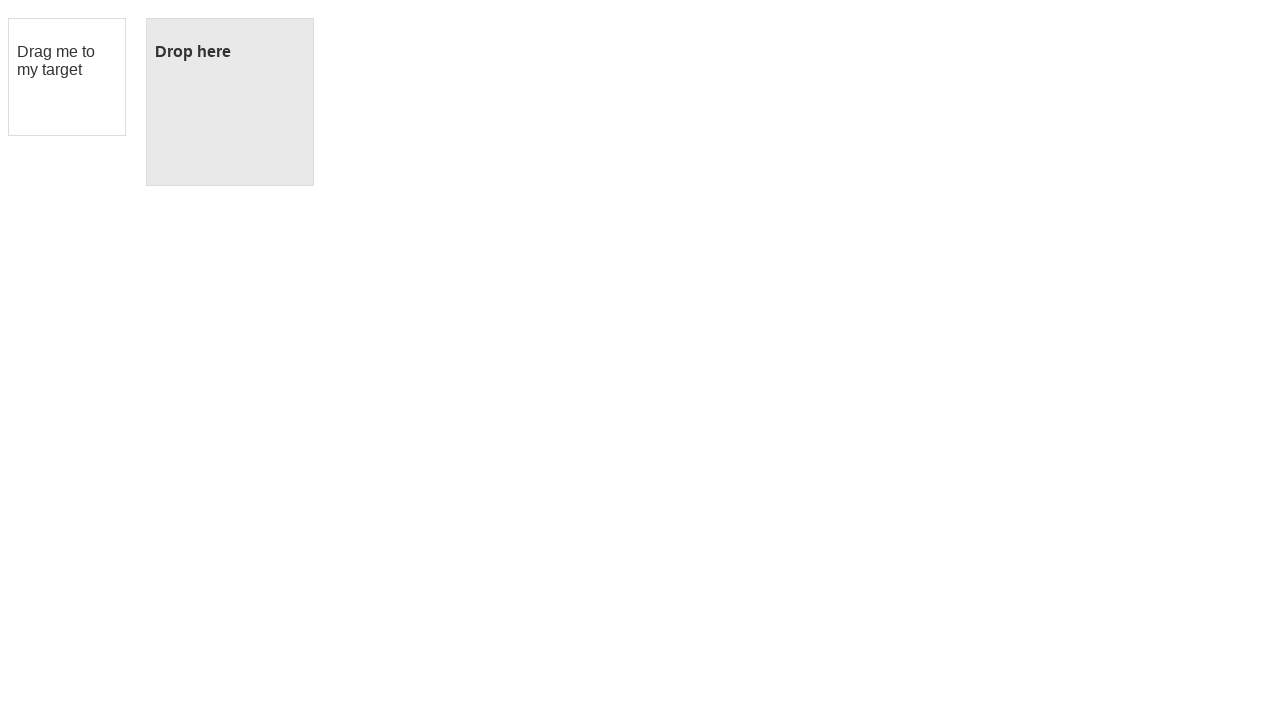

Dragged source element and dropped it onto target element at (230, 102)
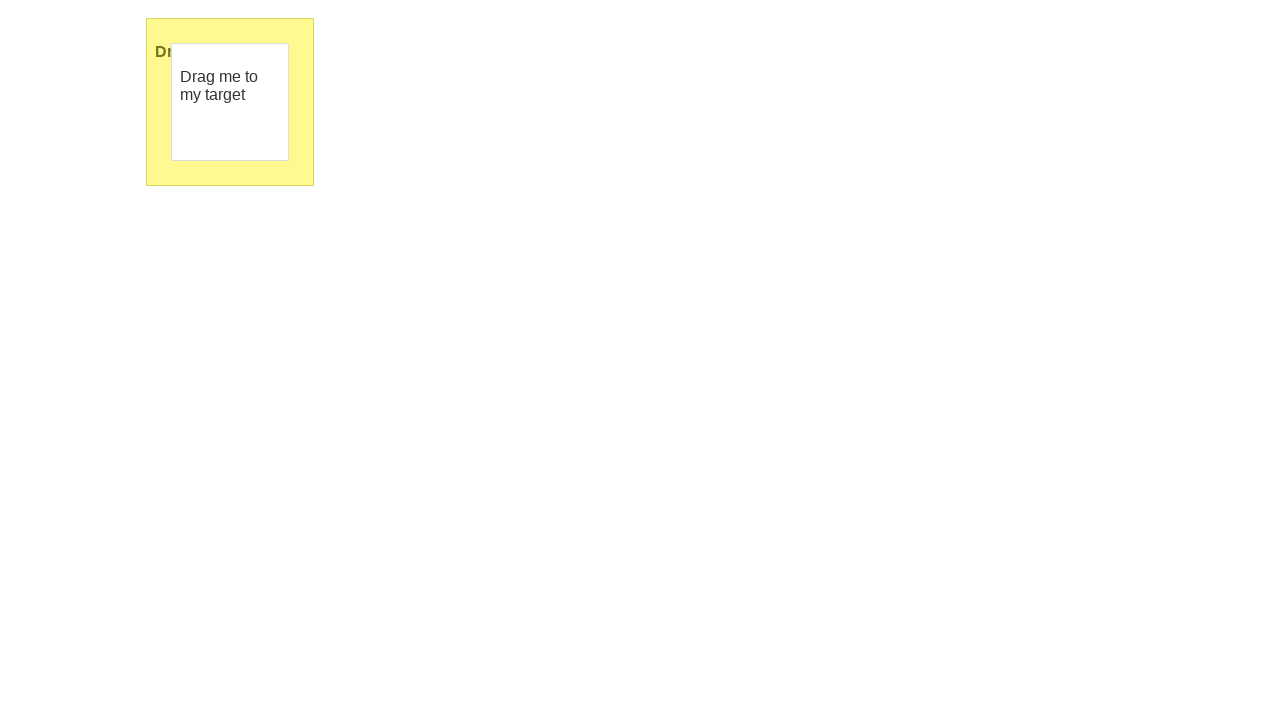

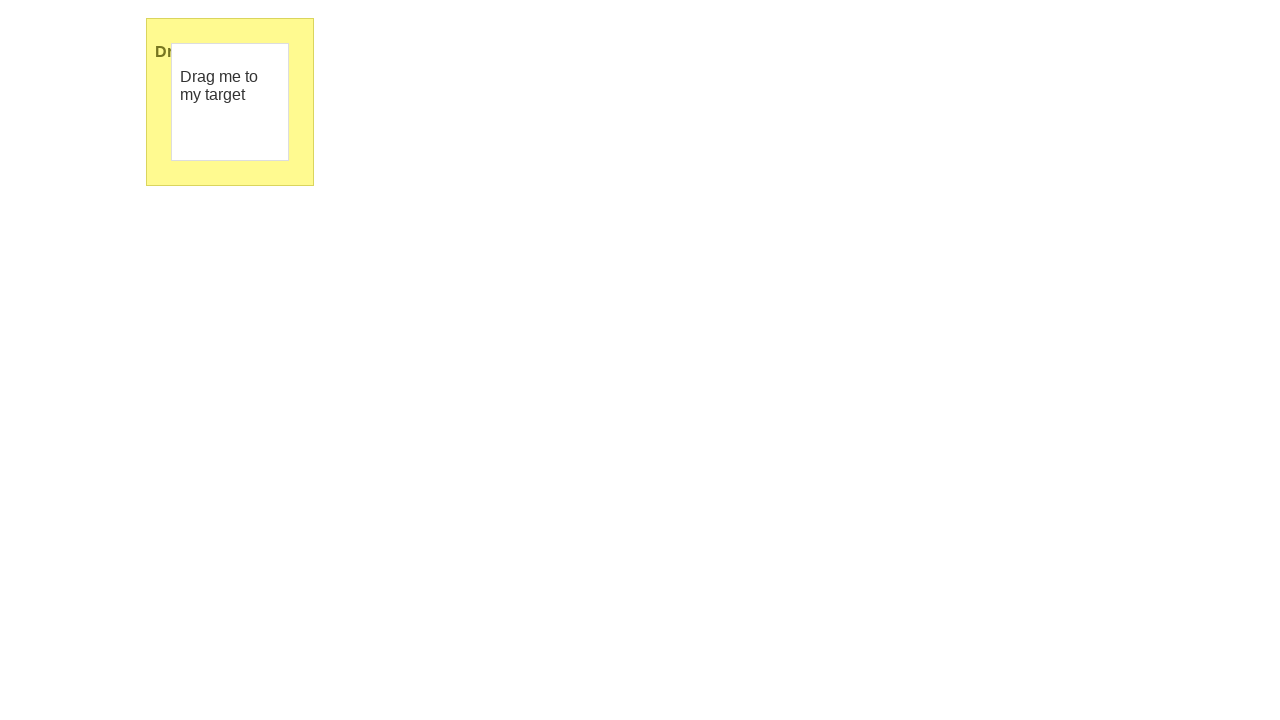